Tests user registration flow on an e-commerce site by filling out the registration form with user details and submitting it

Starting URL: https://ecommerce-playground.lambdatest.io/index.php?route=common/home

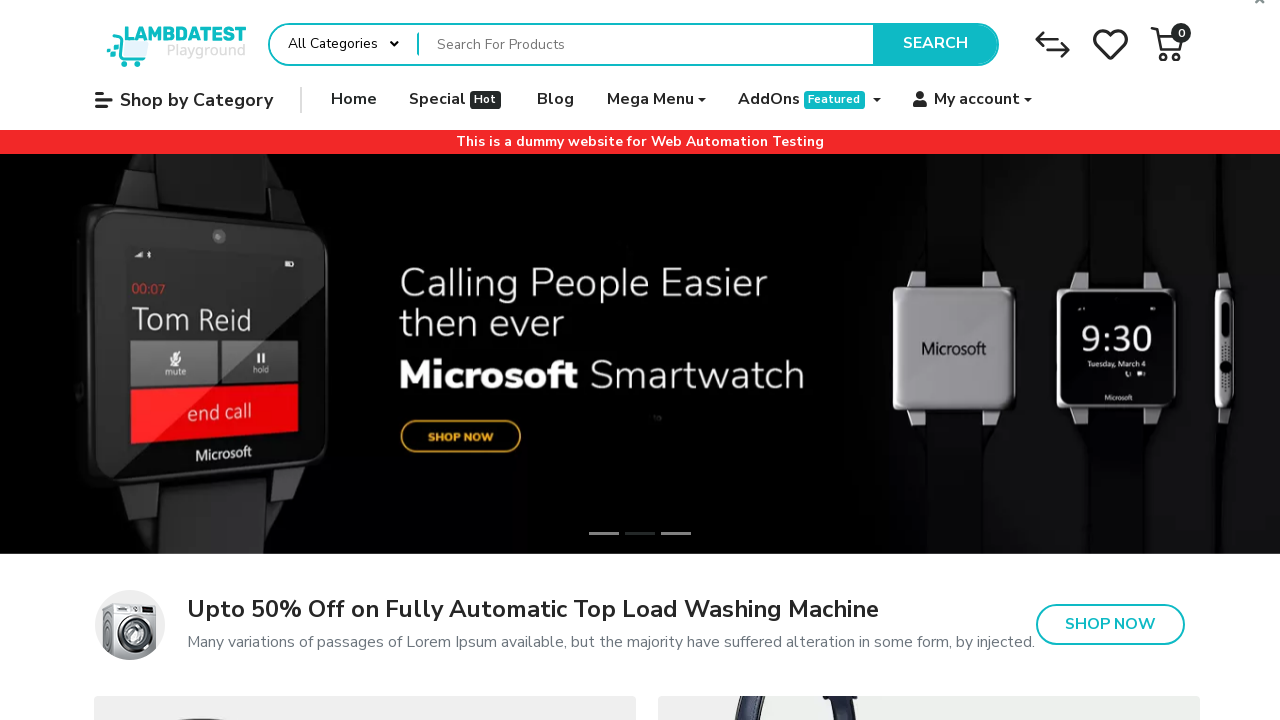

Hovered over 'My account' dropdown menu at (977, 100) on (//span[contains(text(), 'My account')])[2]
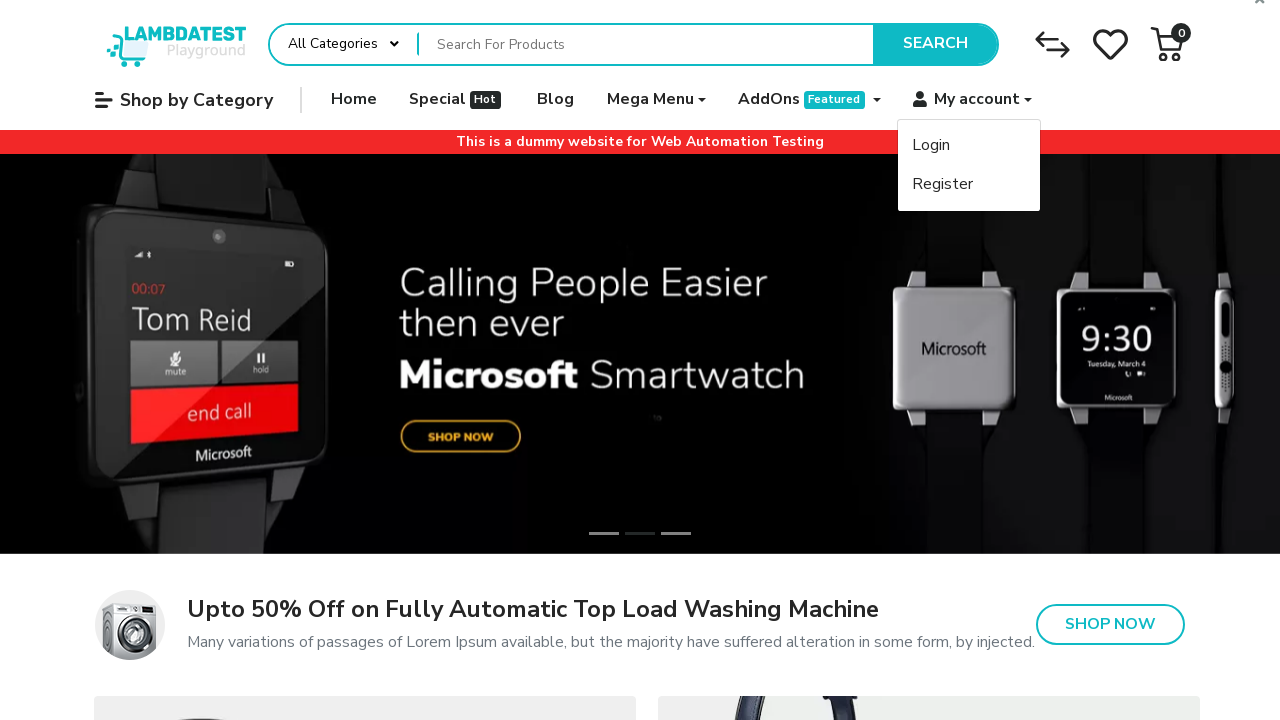

Clicked on 'Register' option from dropdown at (943, 184) on xpath=//span[contains(text(), 'Register')]
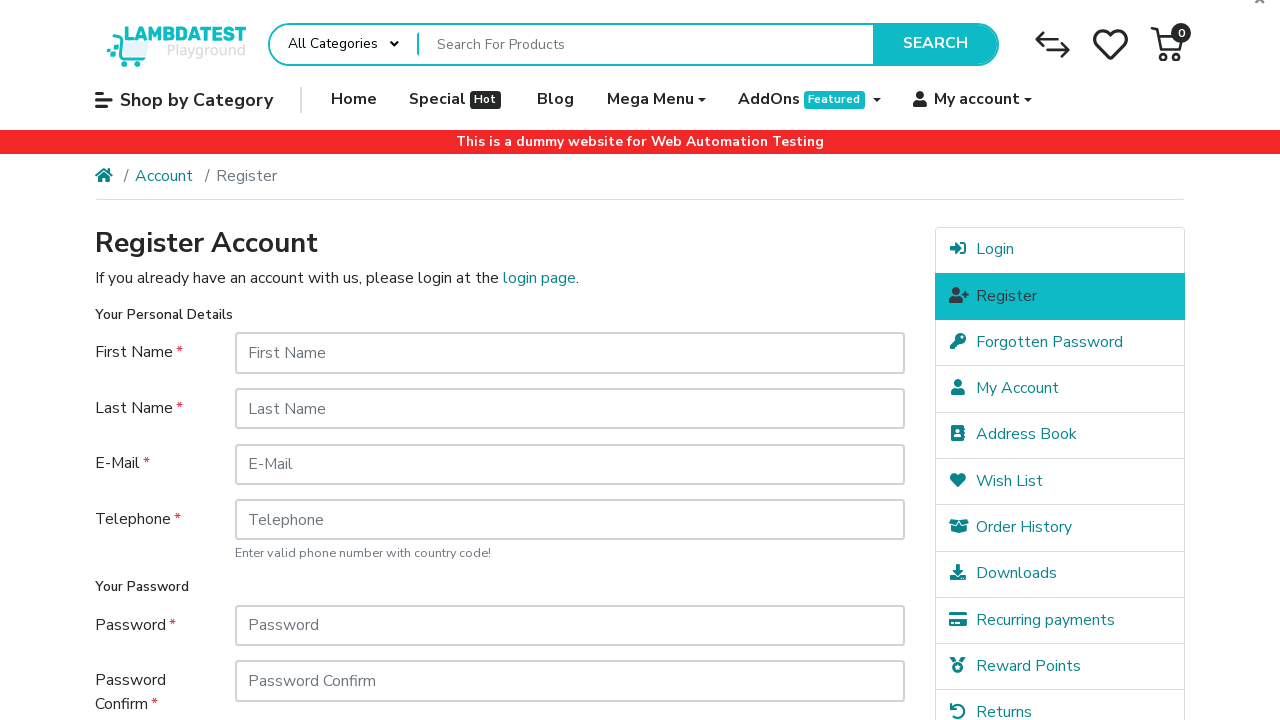

Entered first name 'John' in registration form on #input-firstname
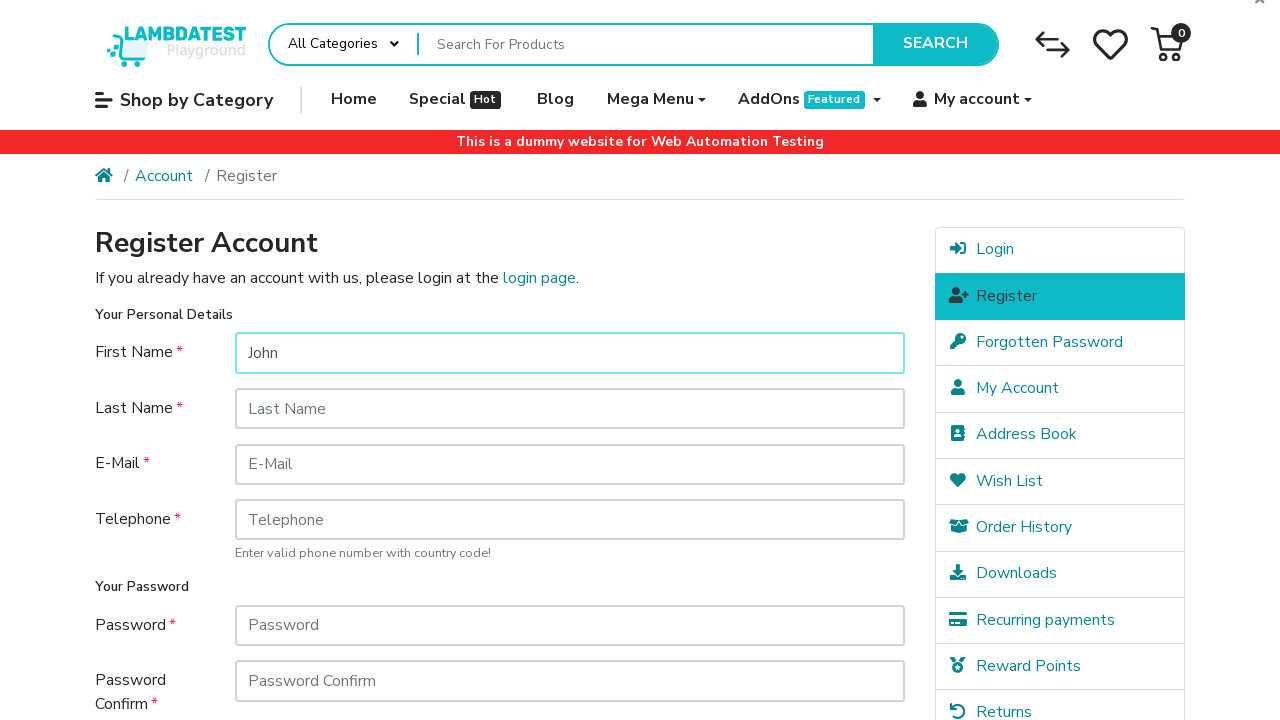

Entered last name 'Smith' in registration form on #input-lastname
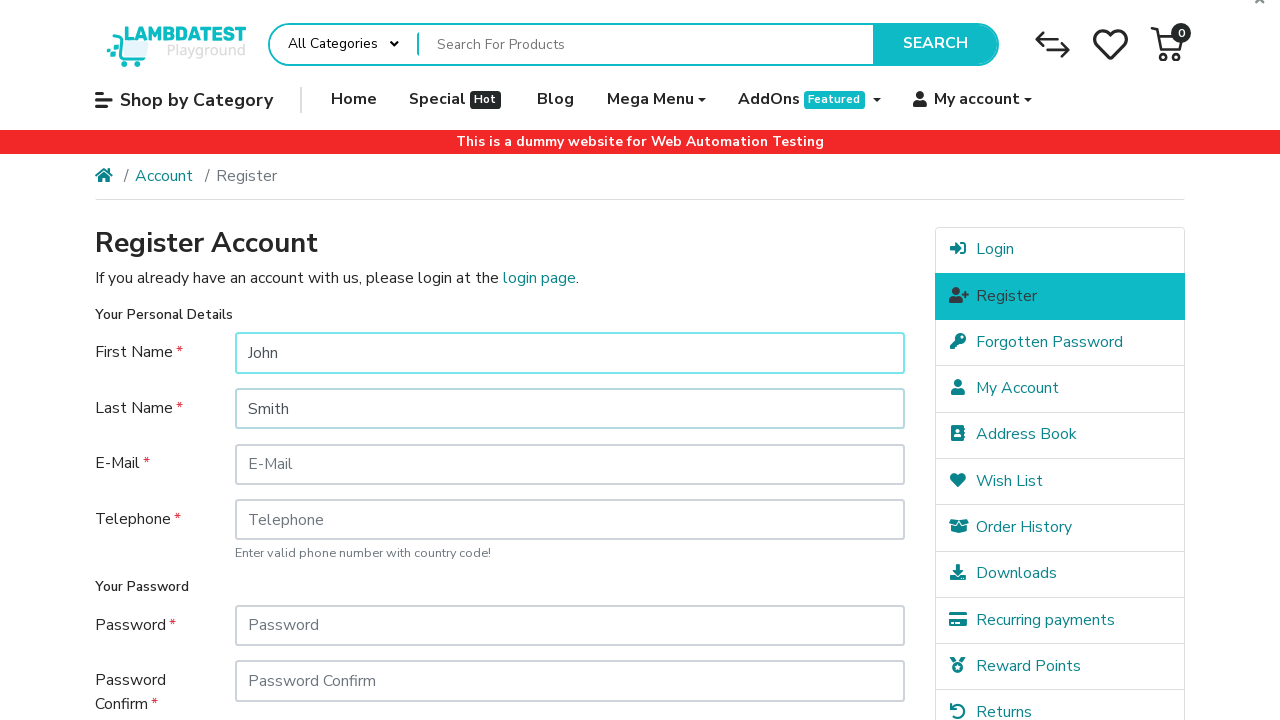

Entered email 'testuser847@example.com' in registration form on #input-email
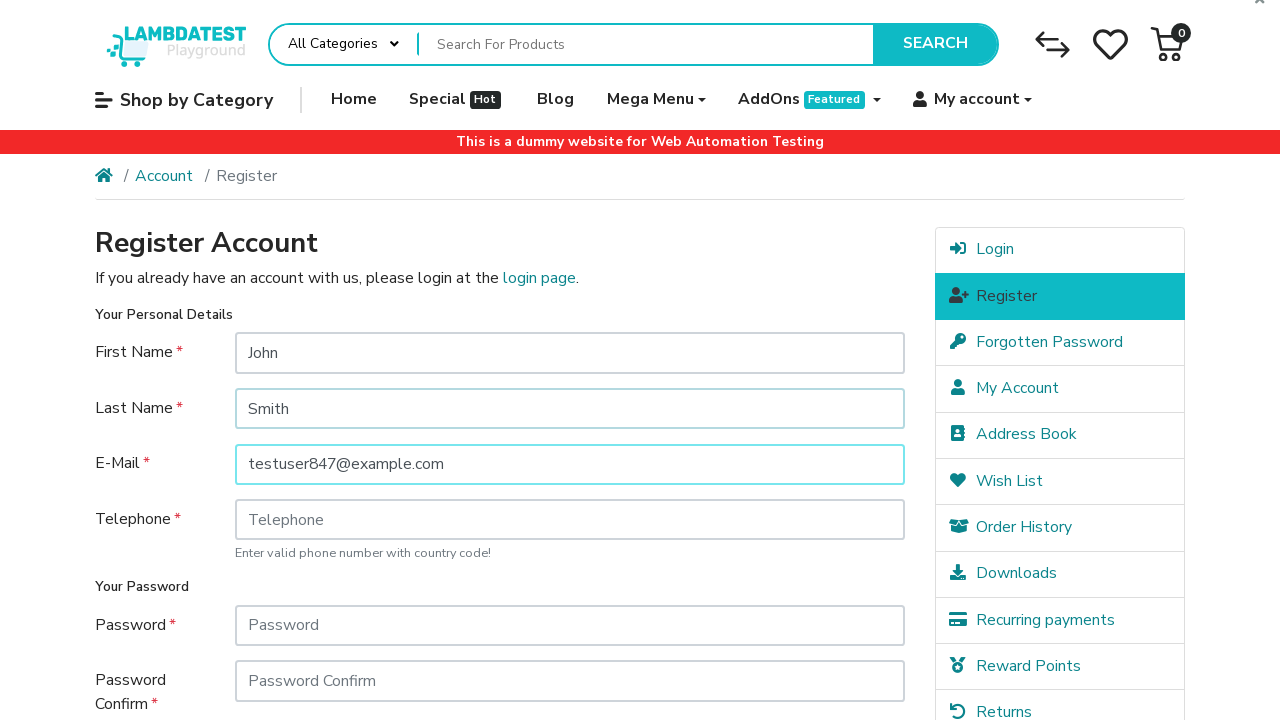

Entered telephone number '5551234567' in registration form on #input-telephone
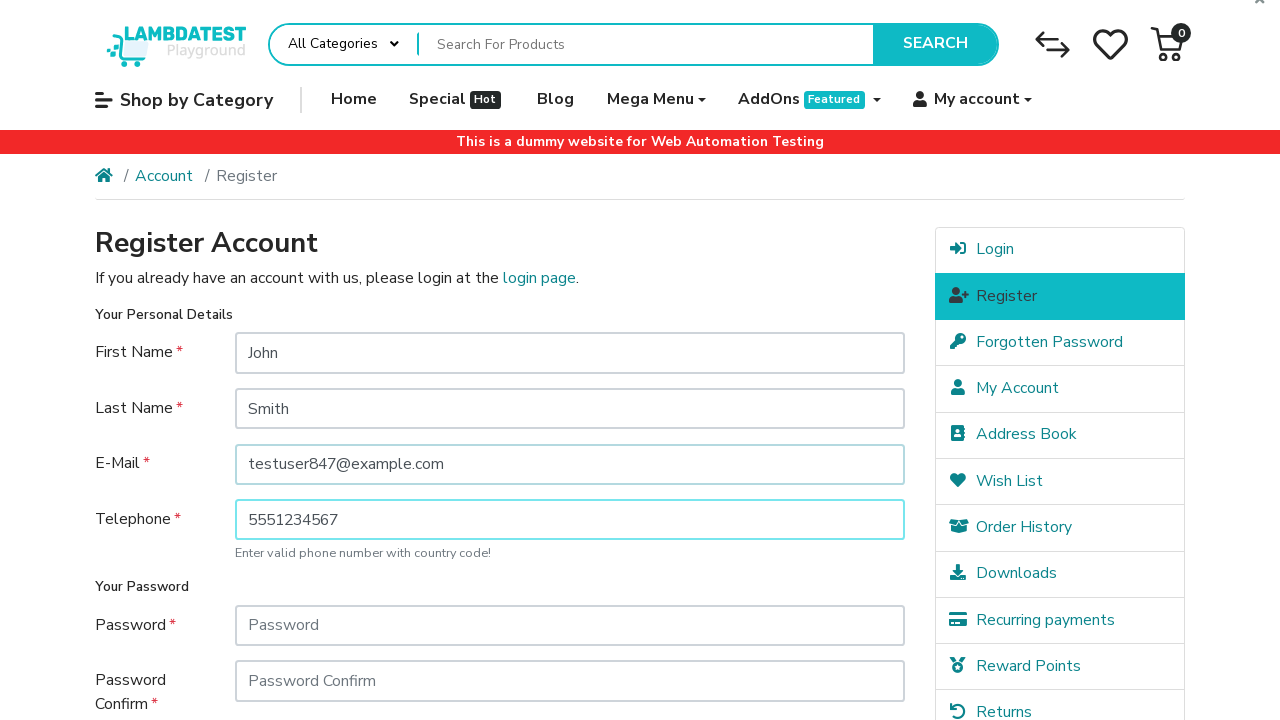

Entered password 'TestPass123' in registration form on #input-password
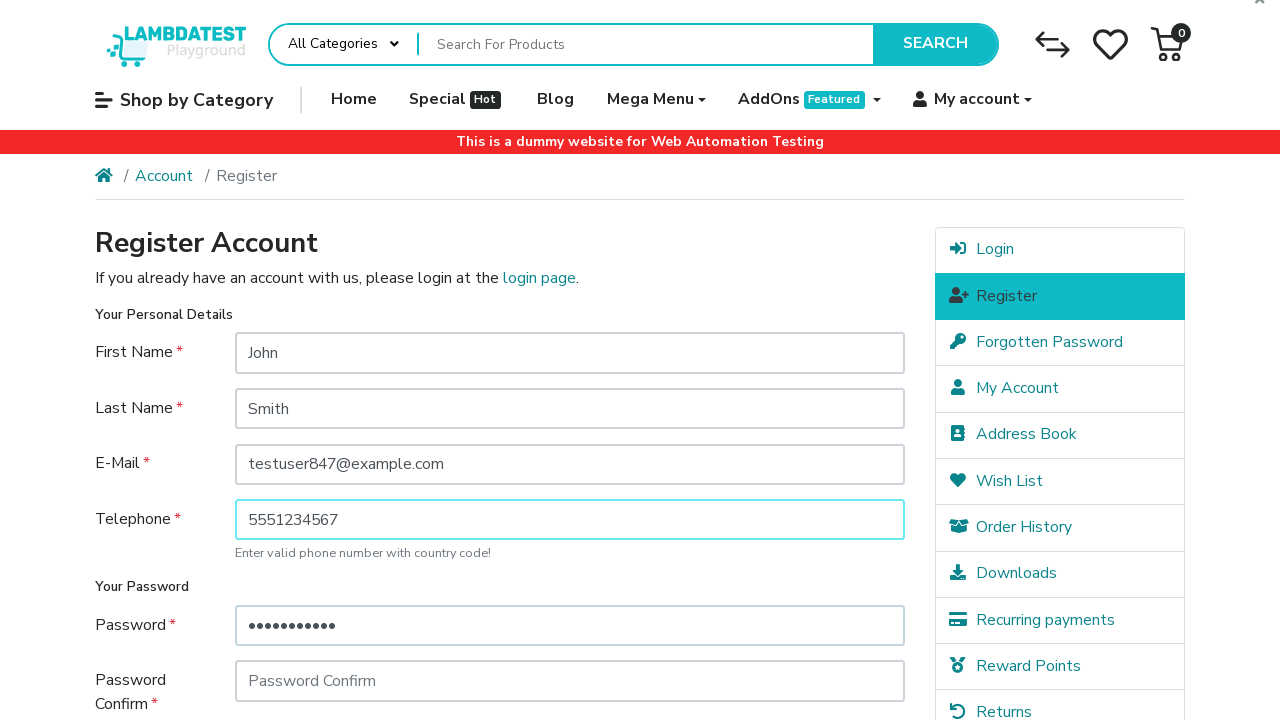

Entered password confirmation 'TestPass123' in registration form on #input-confirm
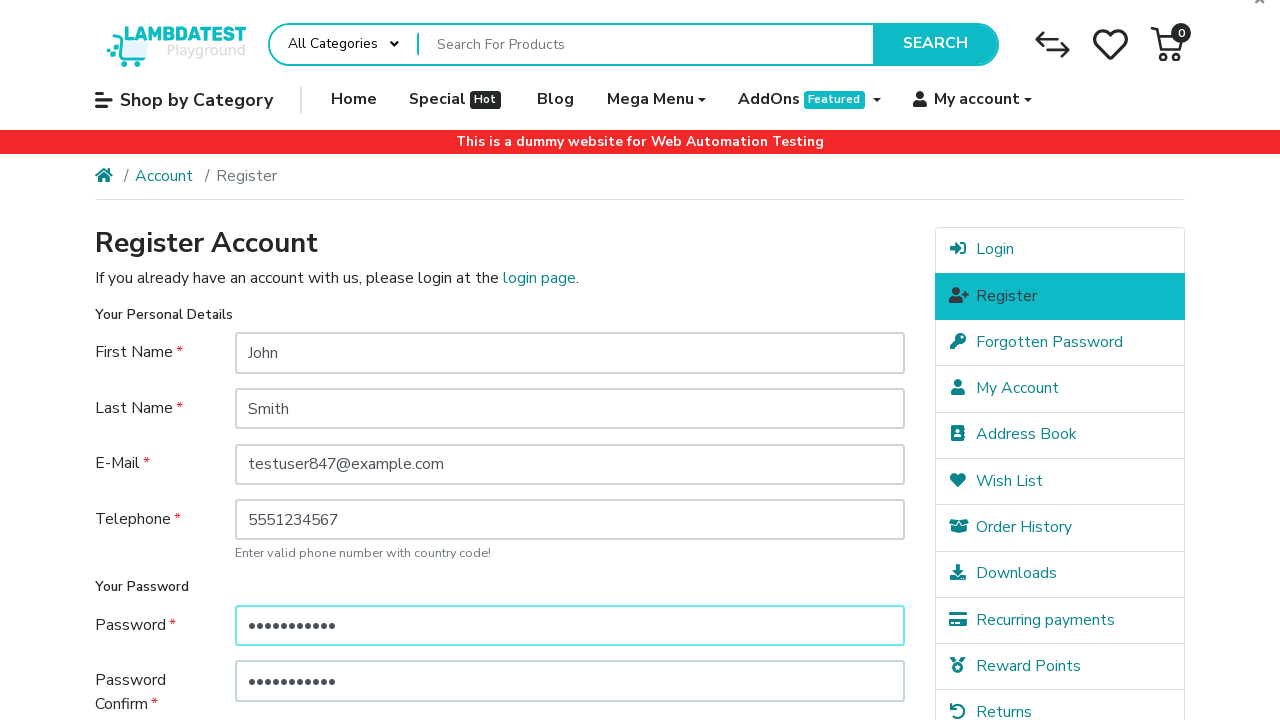

Checked newsletter subscription option at (274, 514) on label[for='input-newsletter-yes']
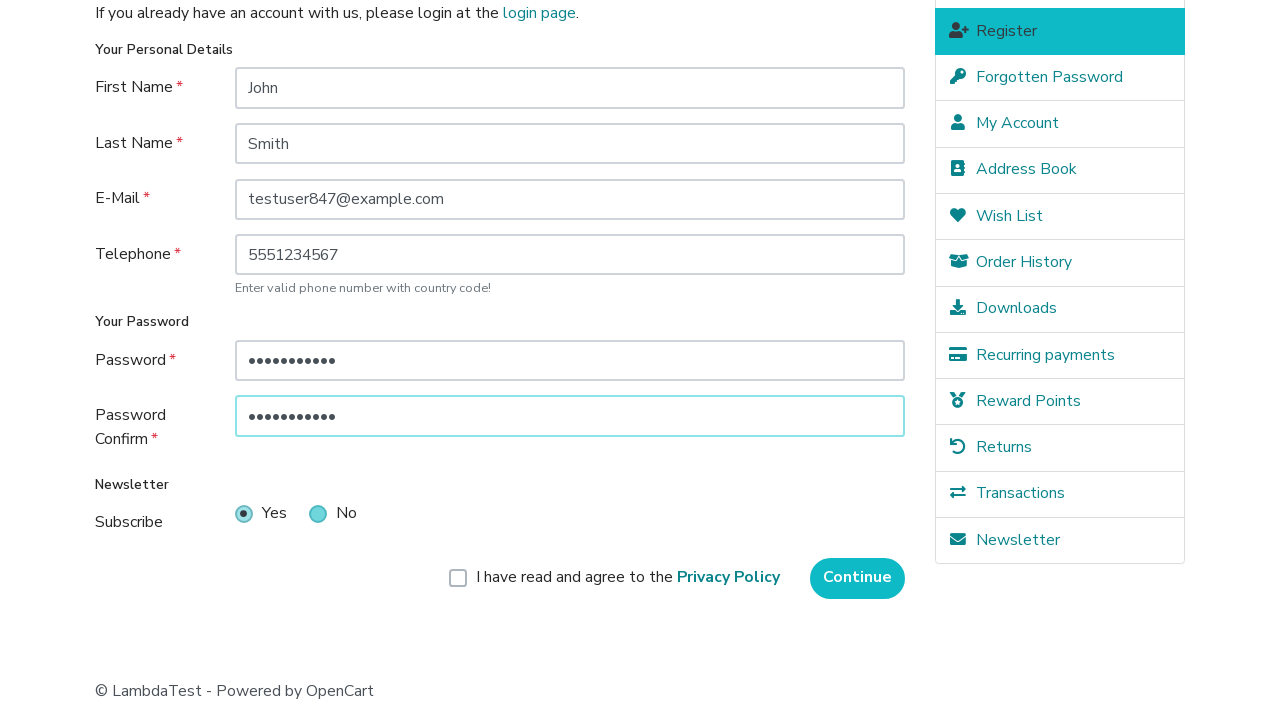

Agreed to terms and conditions at (628, 578) on label[for='input-agree']
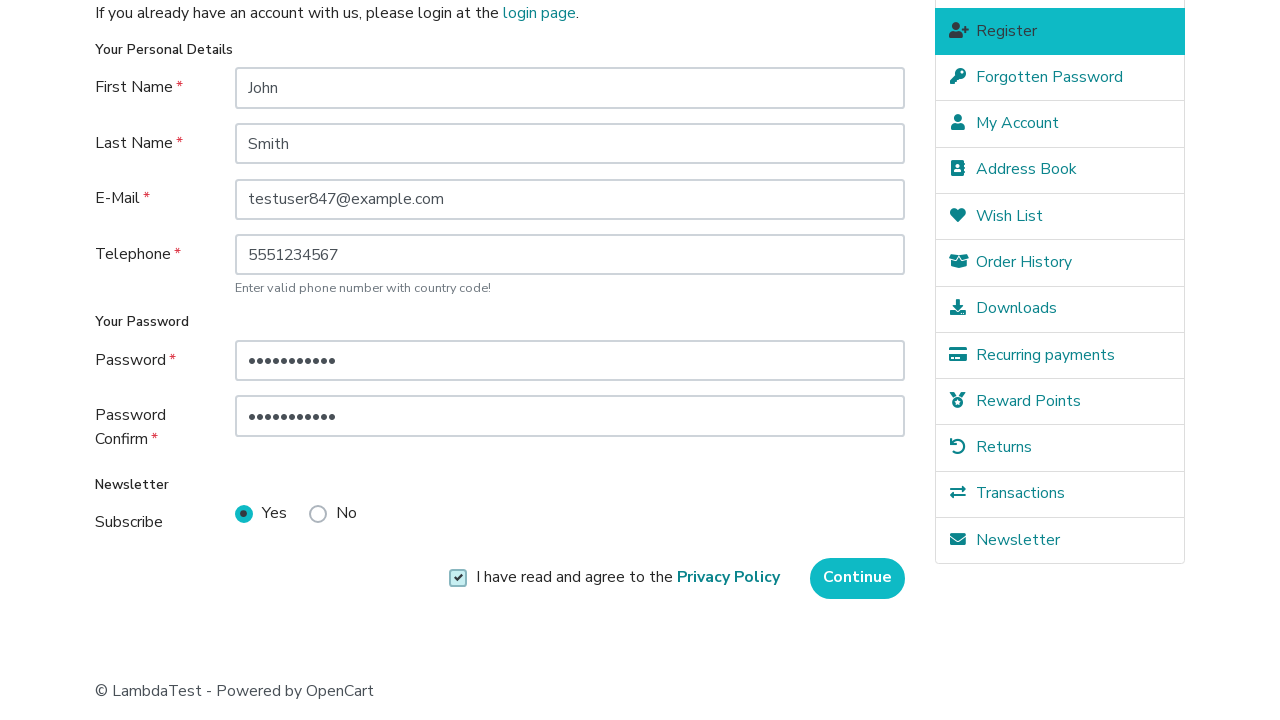

Submitted registration form by clicking 'Continue' button at (858, 578) on input[value='Continue']
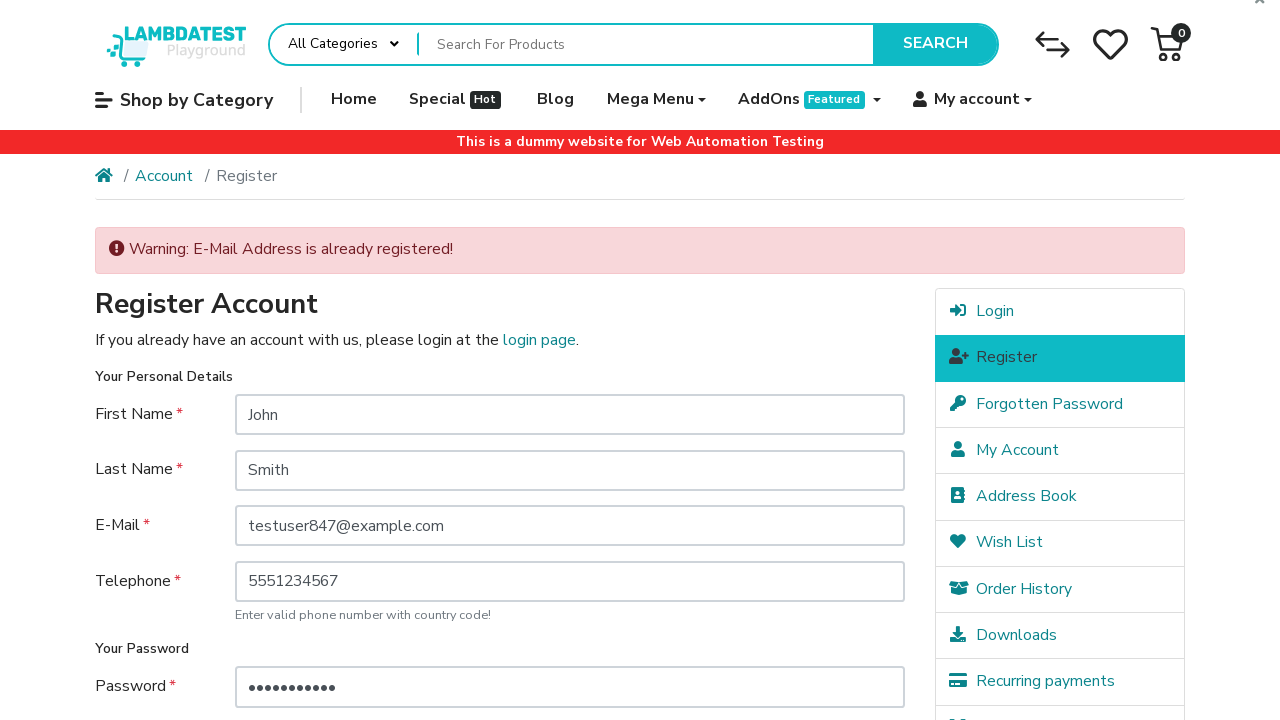

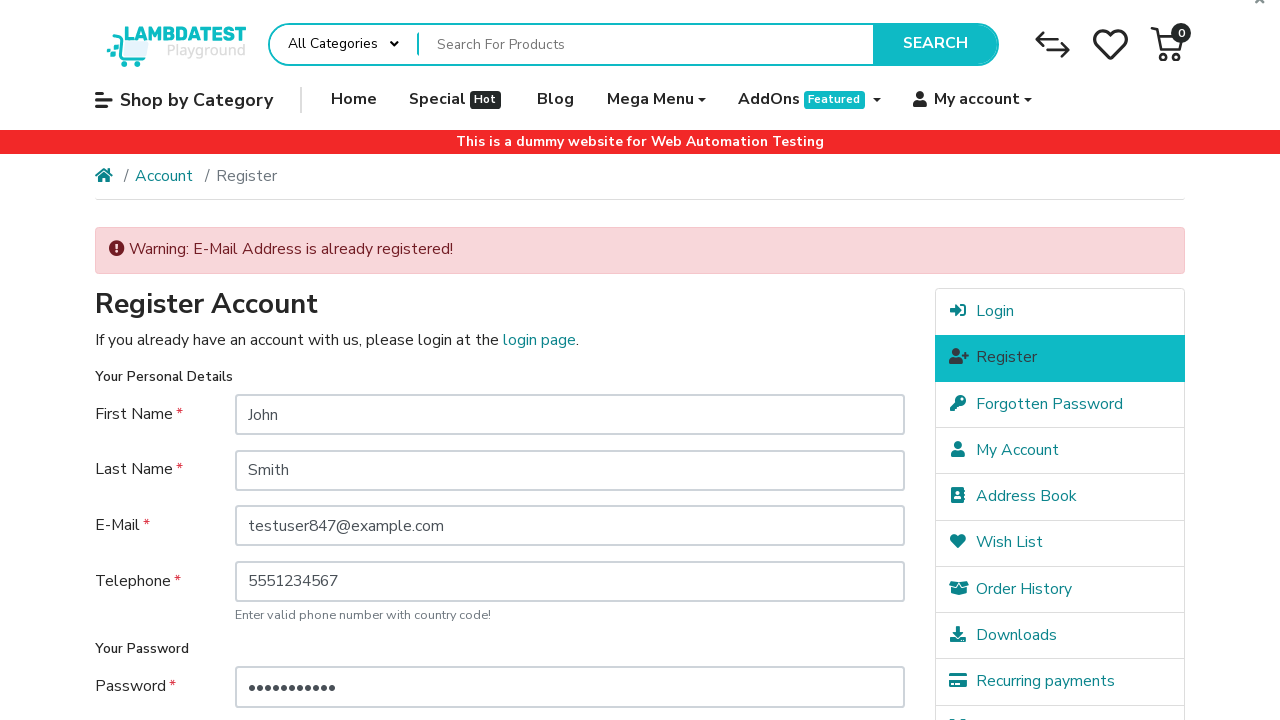